Tests the search functionality on a product offers page by searching for "Potato" and verifying that filtered results match the search term

Starting URL: https://rahulshettyacademy.com/seleniumPractise/#/offers

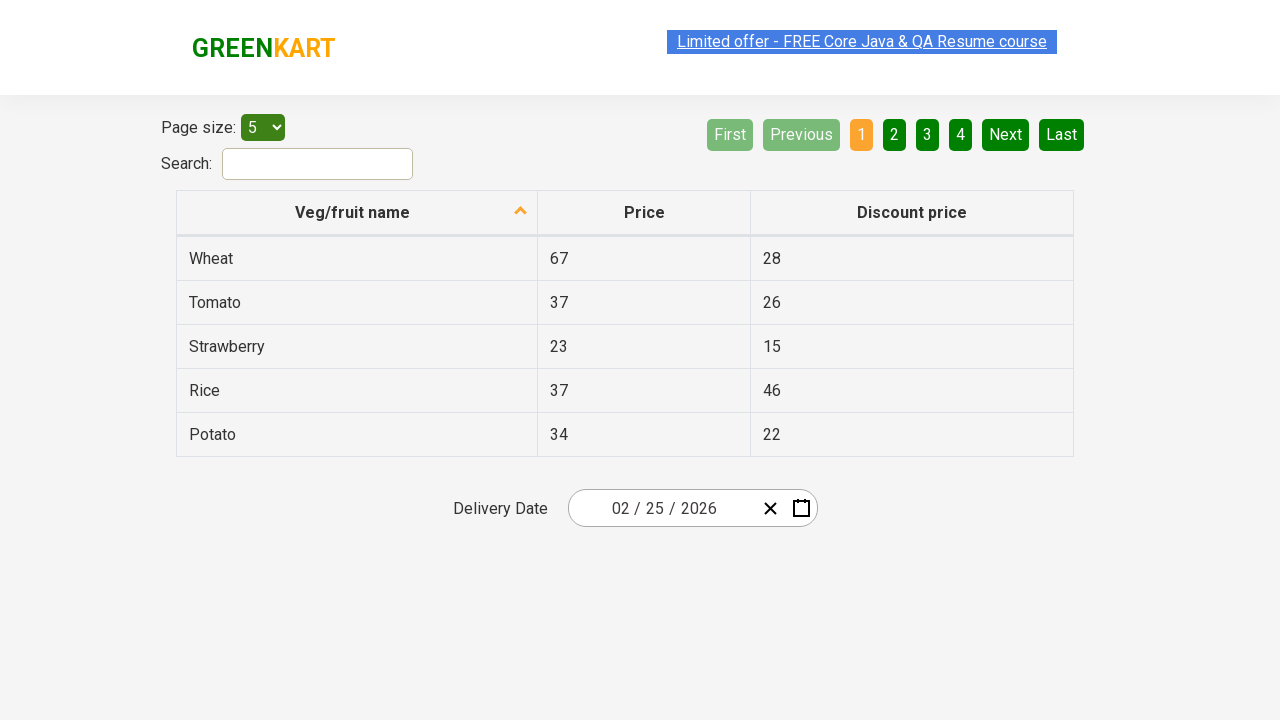

Filled search field with 'Potato' on #search-field
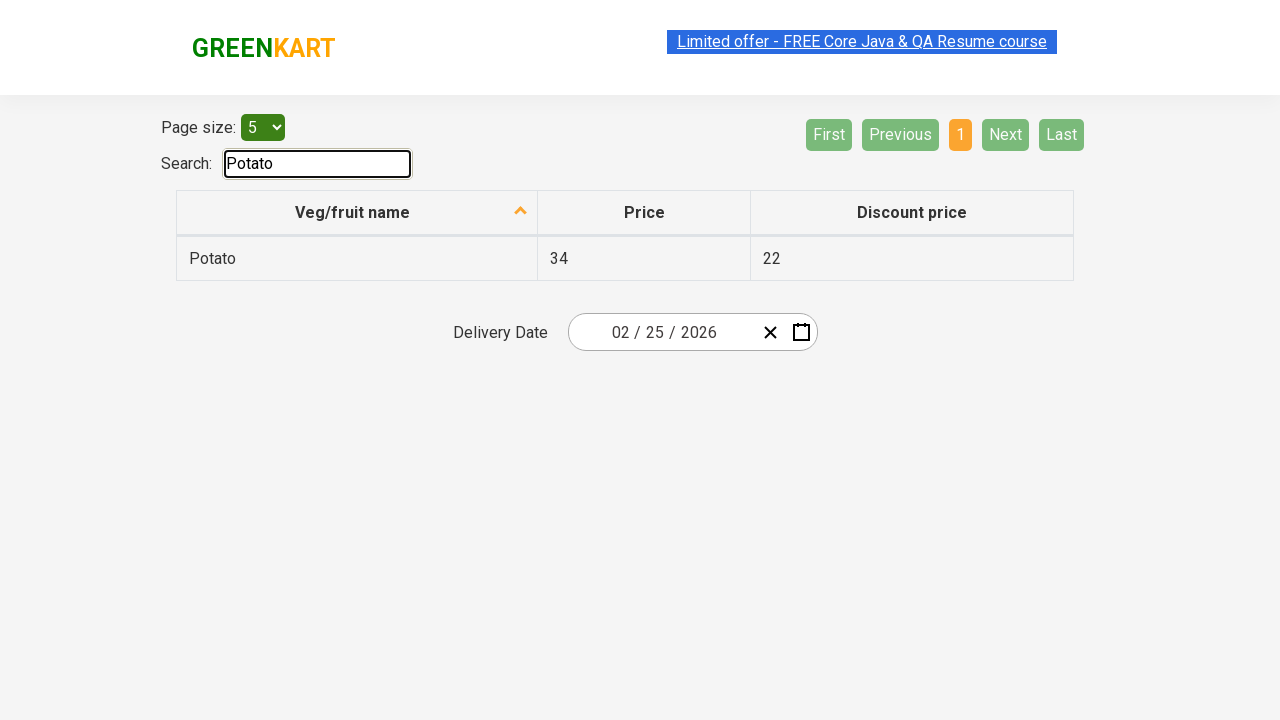

Waited 1000ms for filter to apply
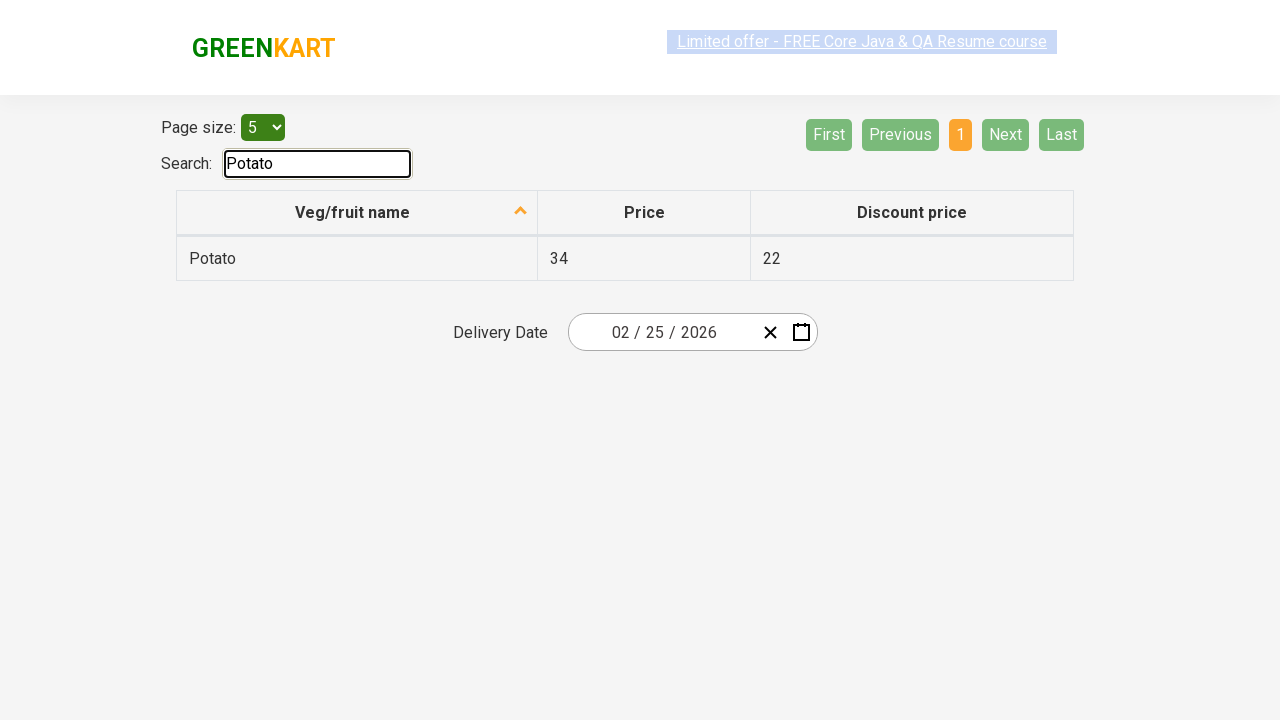

Located all filtered items in the results table
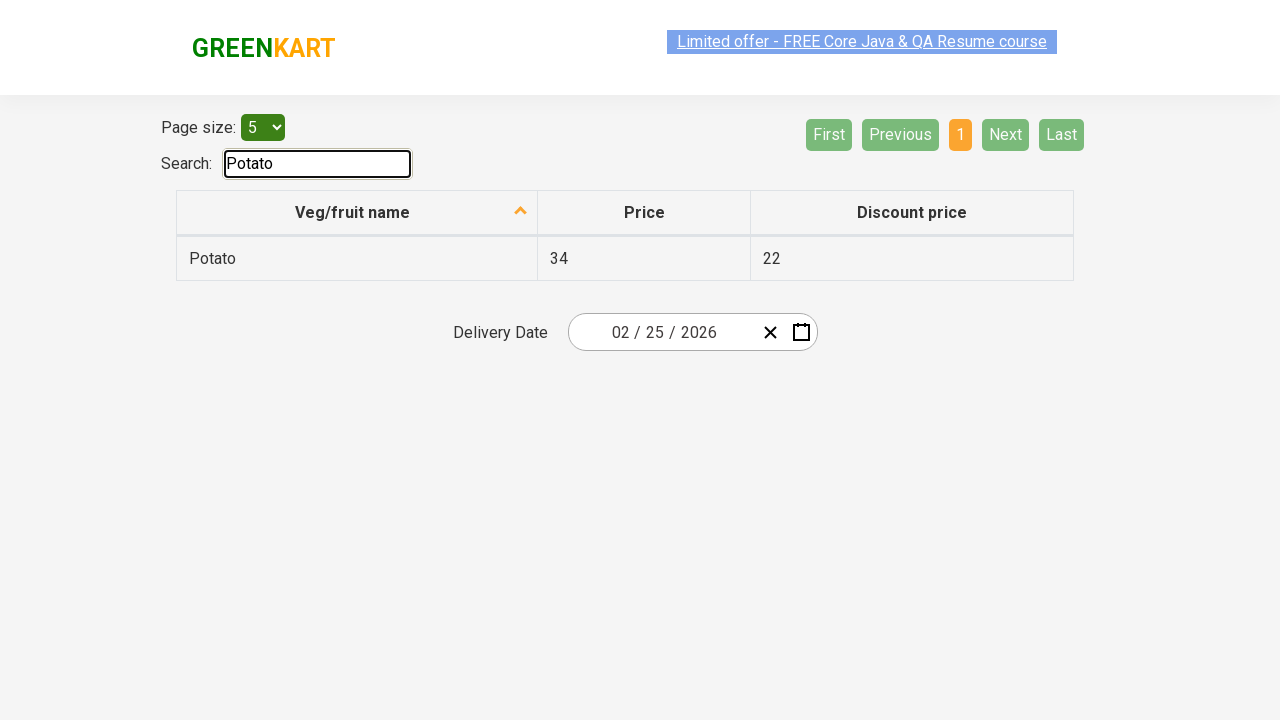

Verified item 'Potato' contains 'Potato'
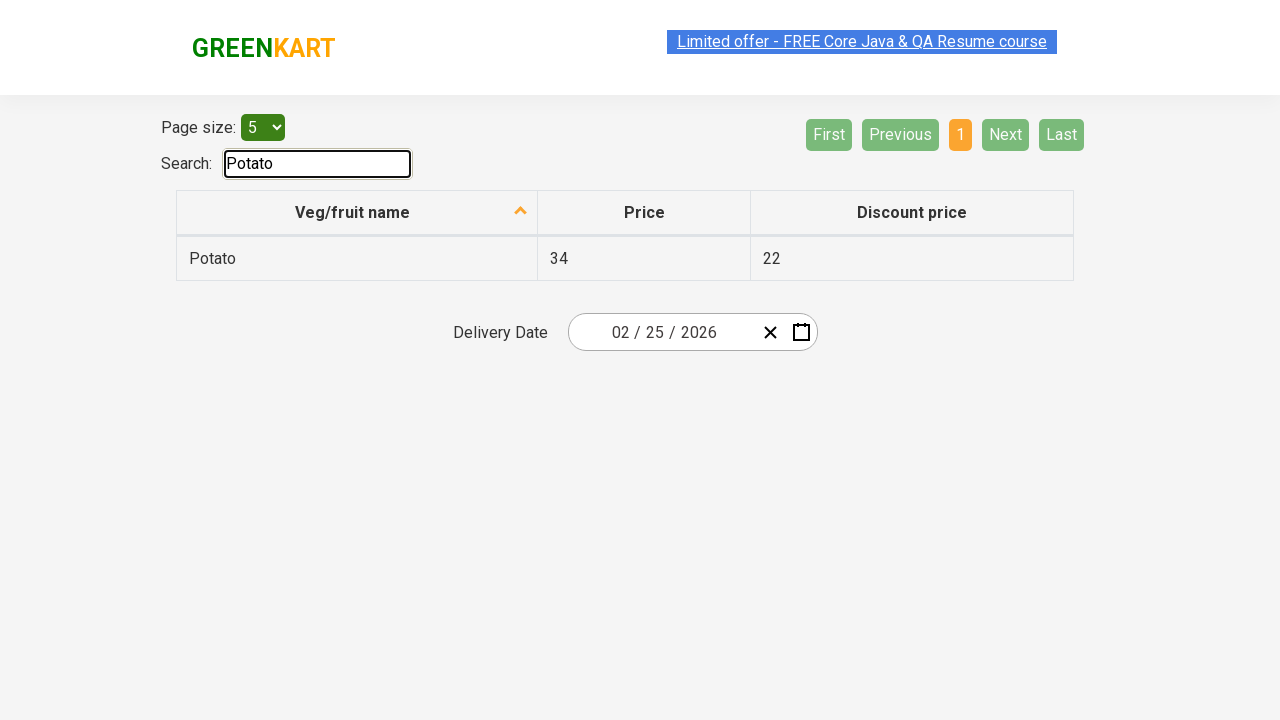

Verified that 1 items were found after filtering for 'Potato'
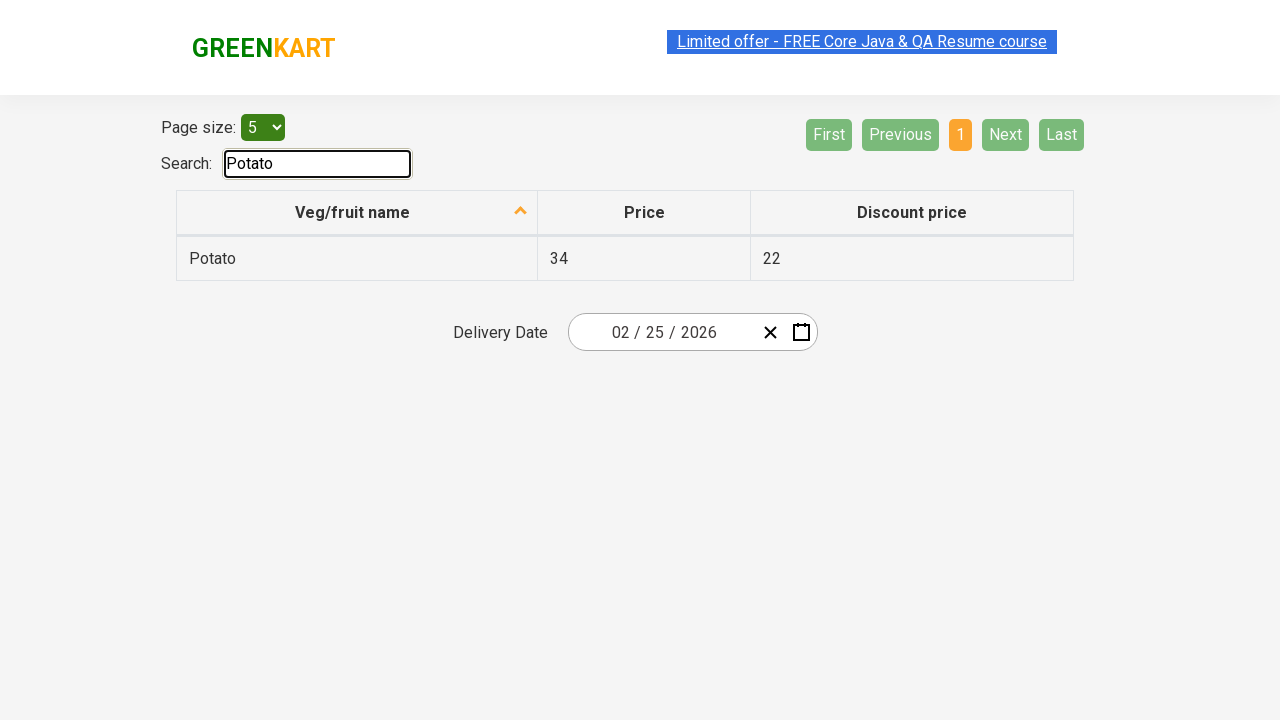

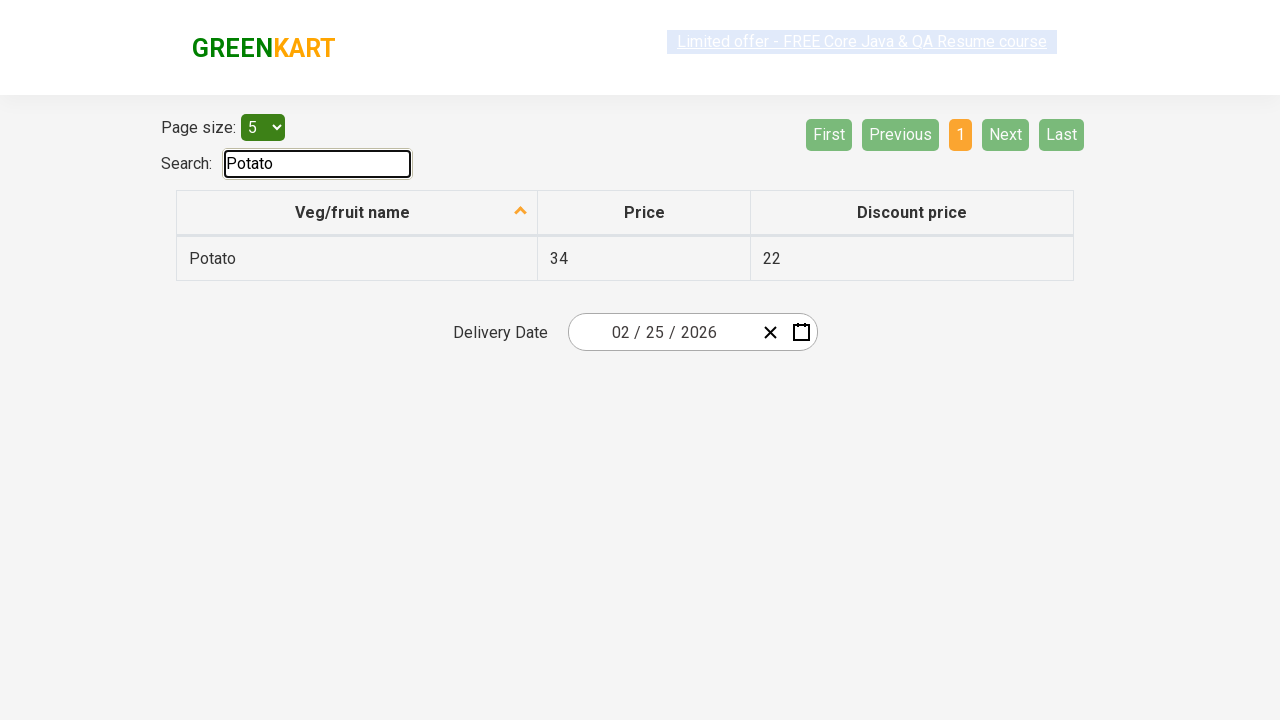